Tests radio button functionality by navigating to the DemoQA radio button page and selecting the "Impressive" radio option

Starting URL: https://demoqa.com/radio-button

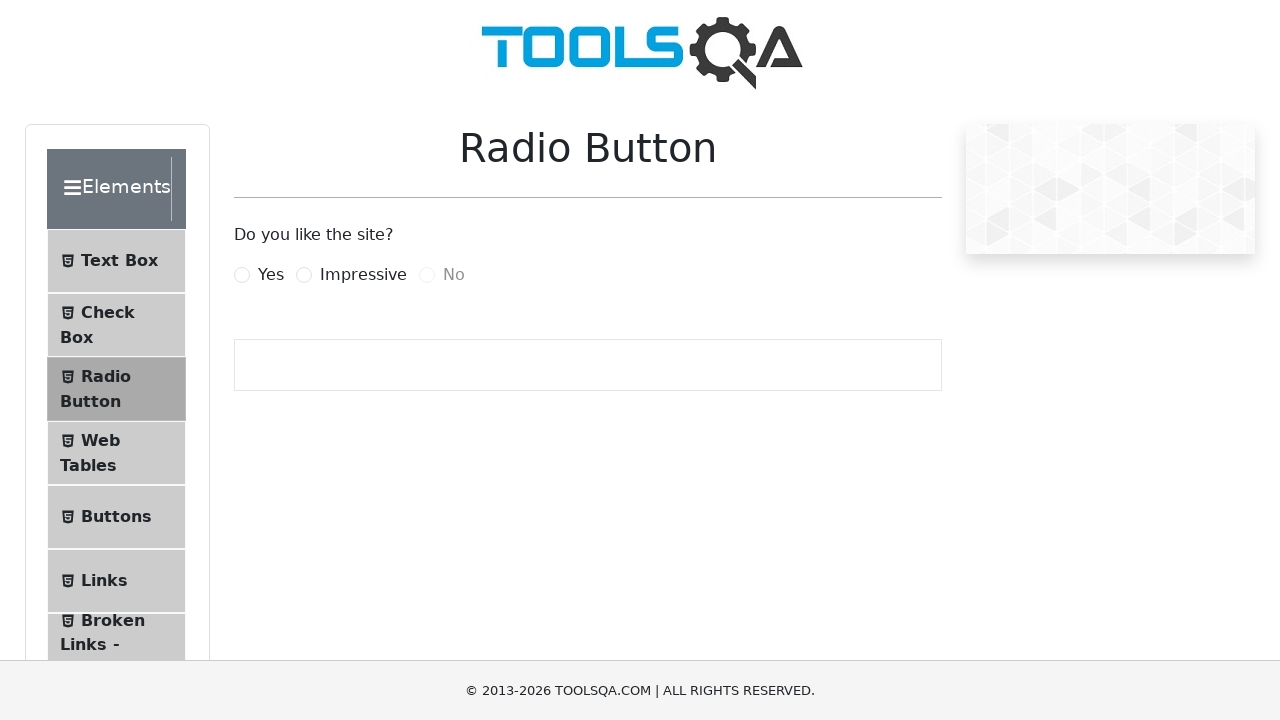

Clicked the 'Impressive' radio button label at (363, 275) on xpath=//label[.='Impressive']
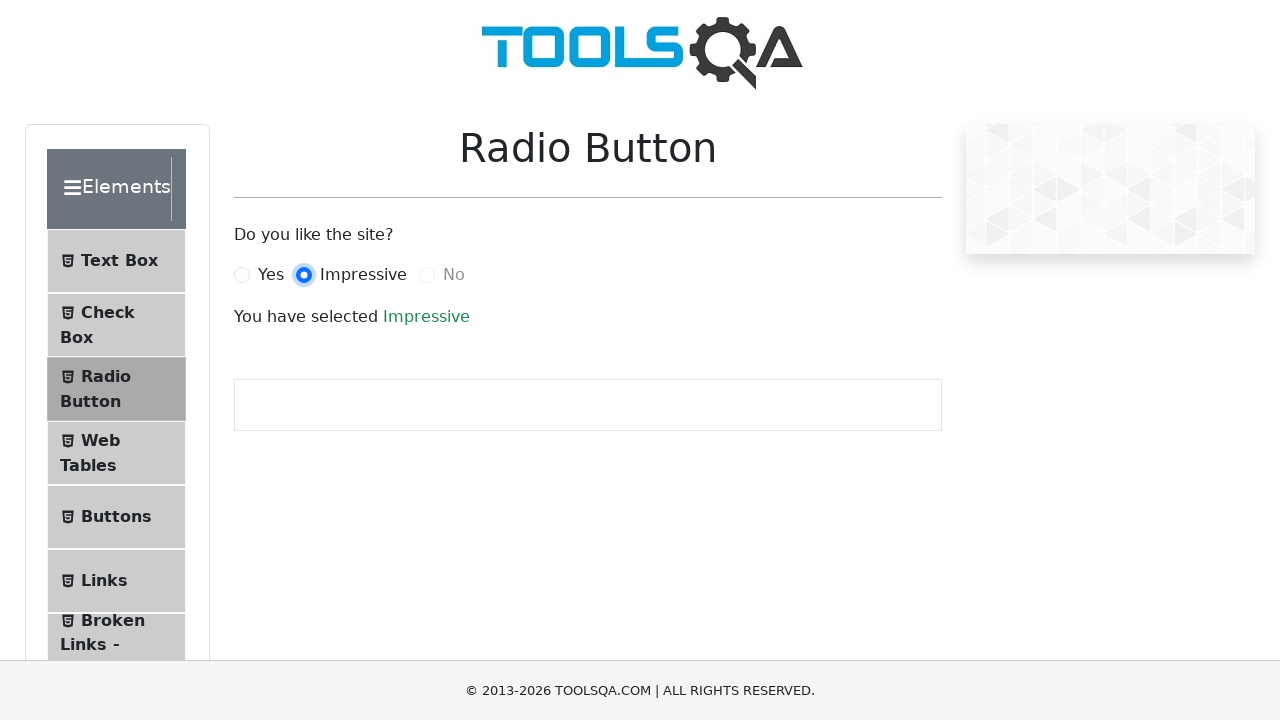

Verified selection was registered by waiting for success message
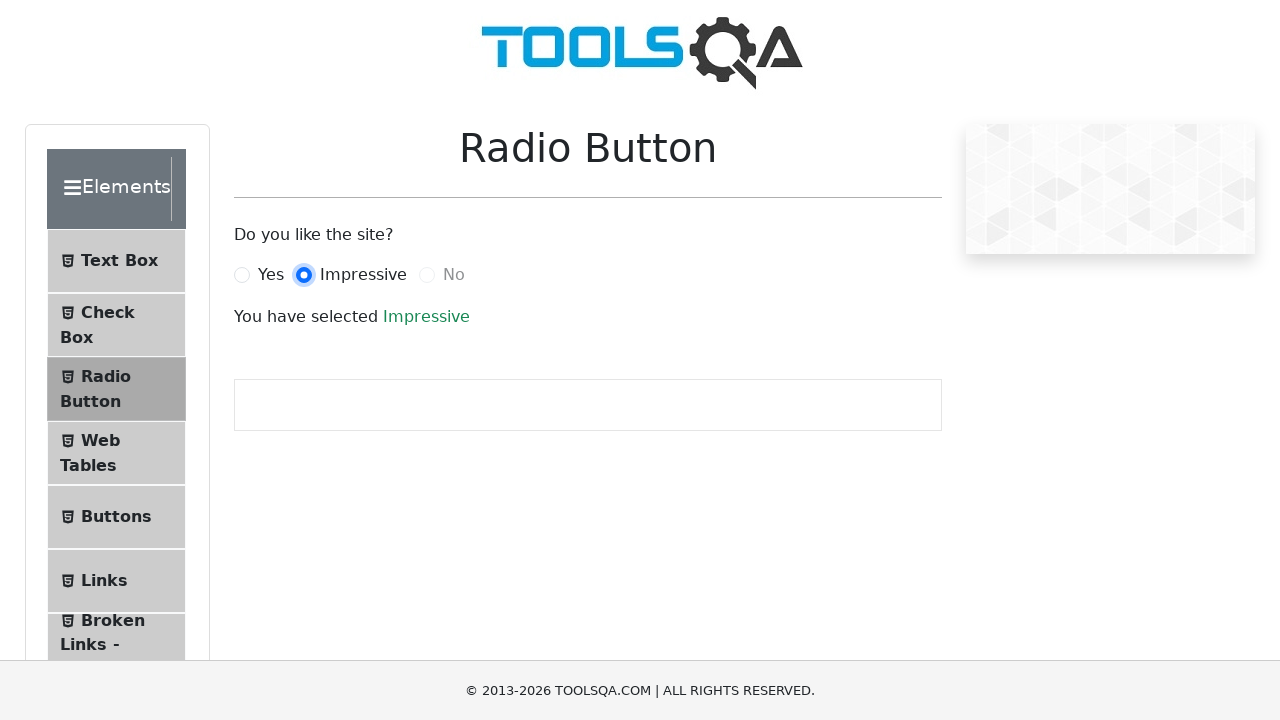

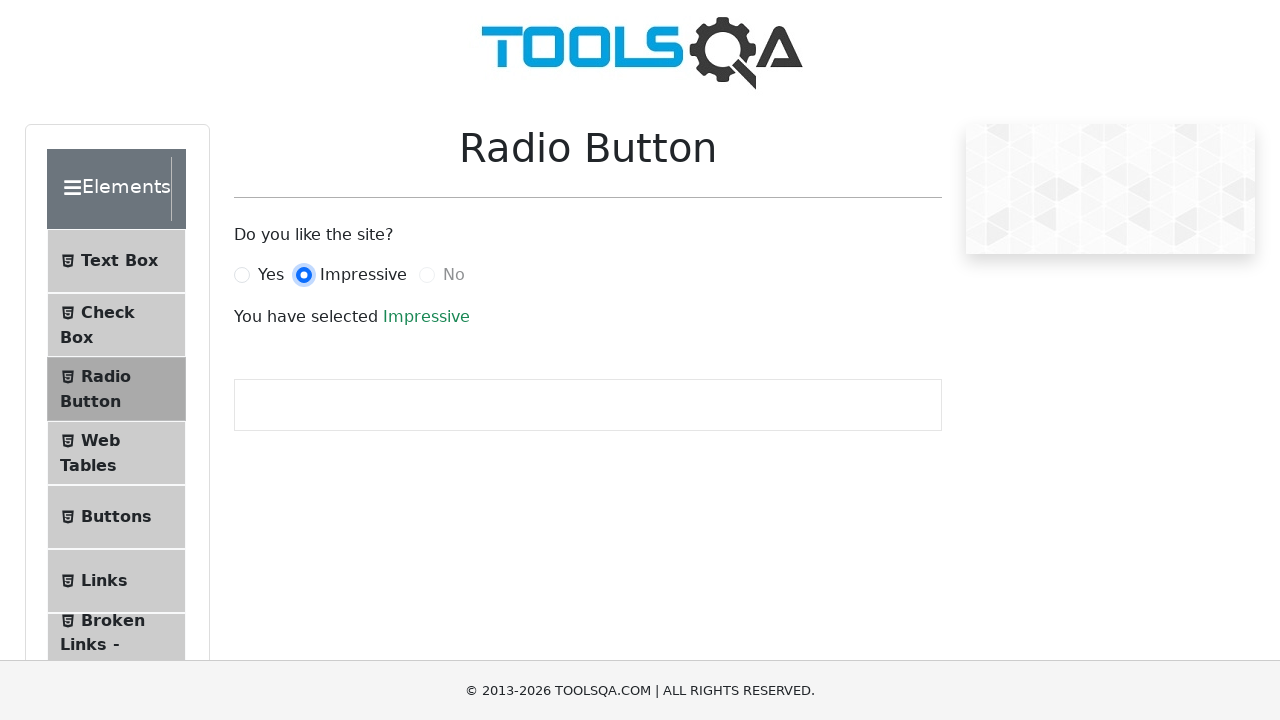